Navigates to a page, clicks on a link that opens a new window, switches to the new window, and locates an email link element

Starting URL: https://rahulshettyacademy.com/loginpagePractise/

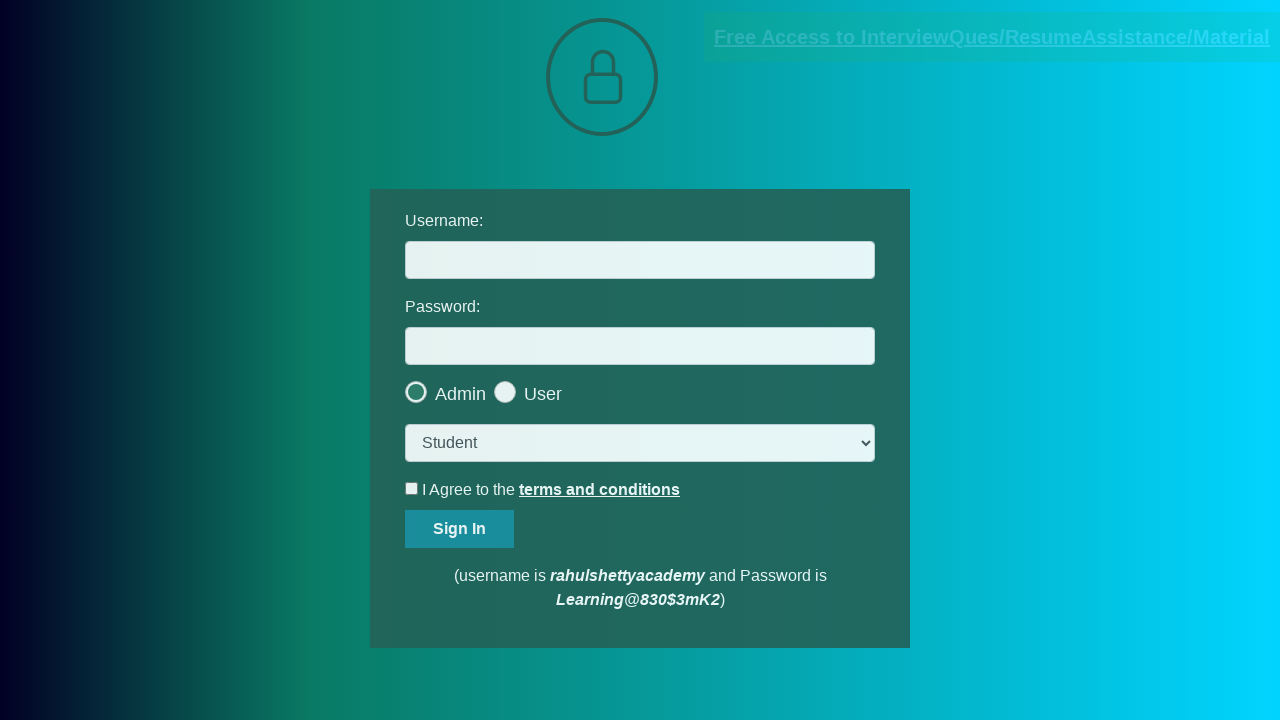

Navigated to login practice page
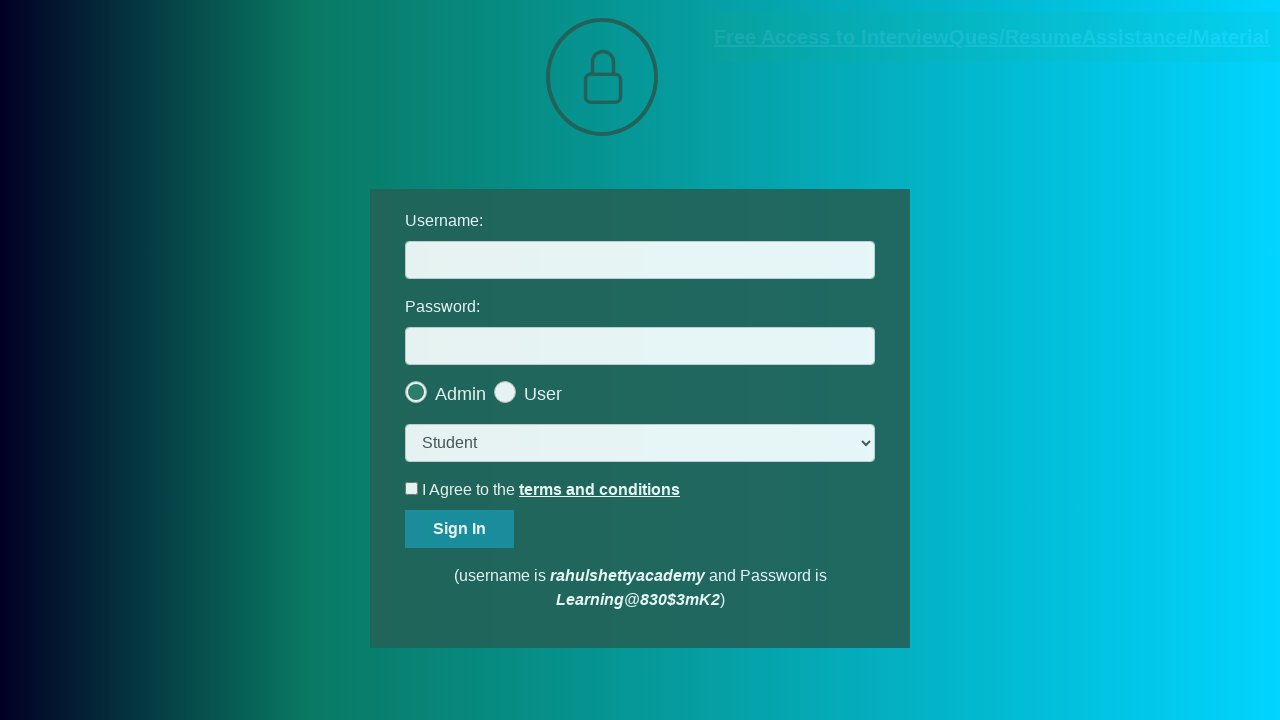

Clicked blinking text link to open new window at (992, 37) on .blinkingText
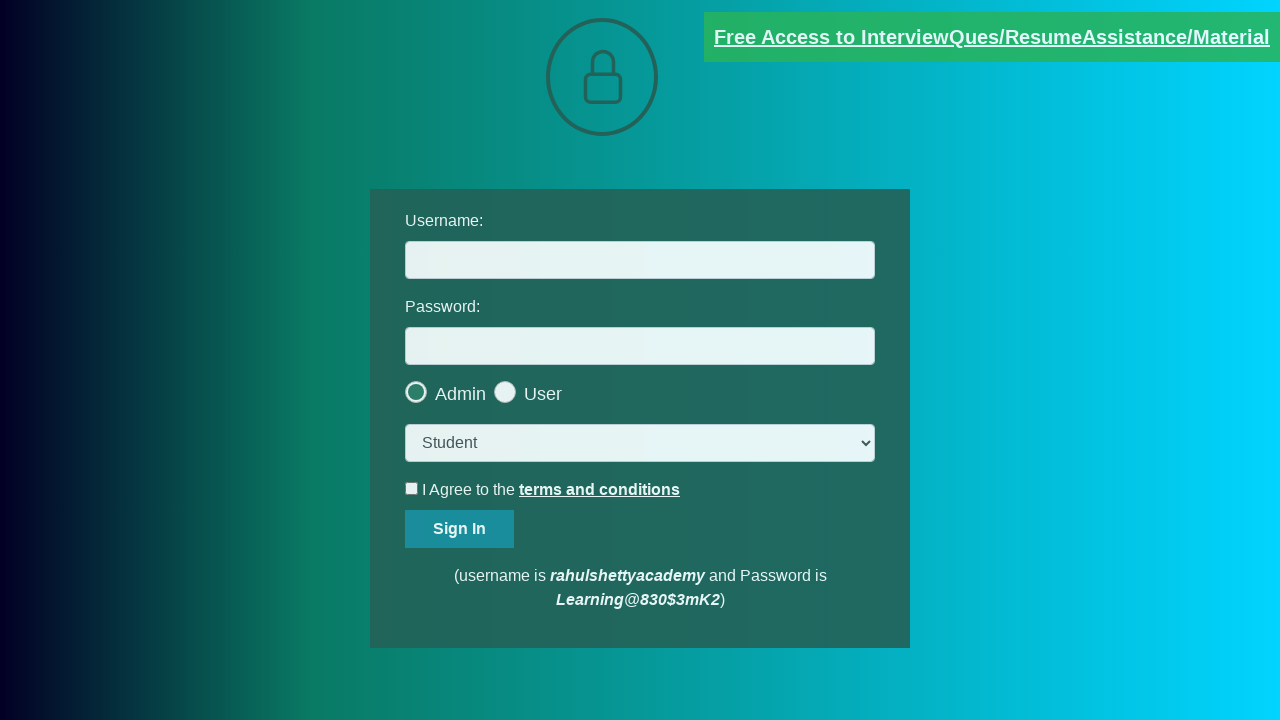

Waited for email link to load in new window
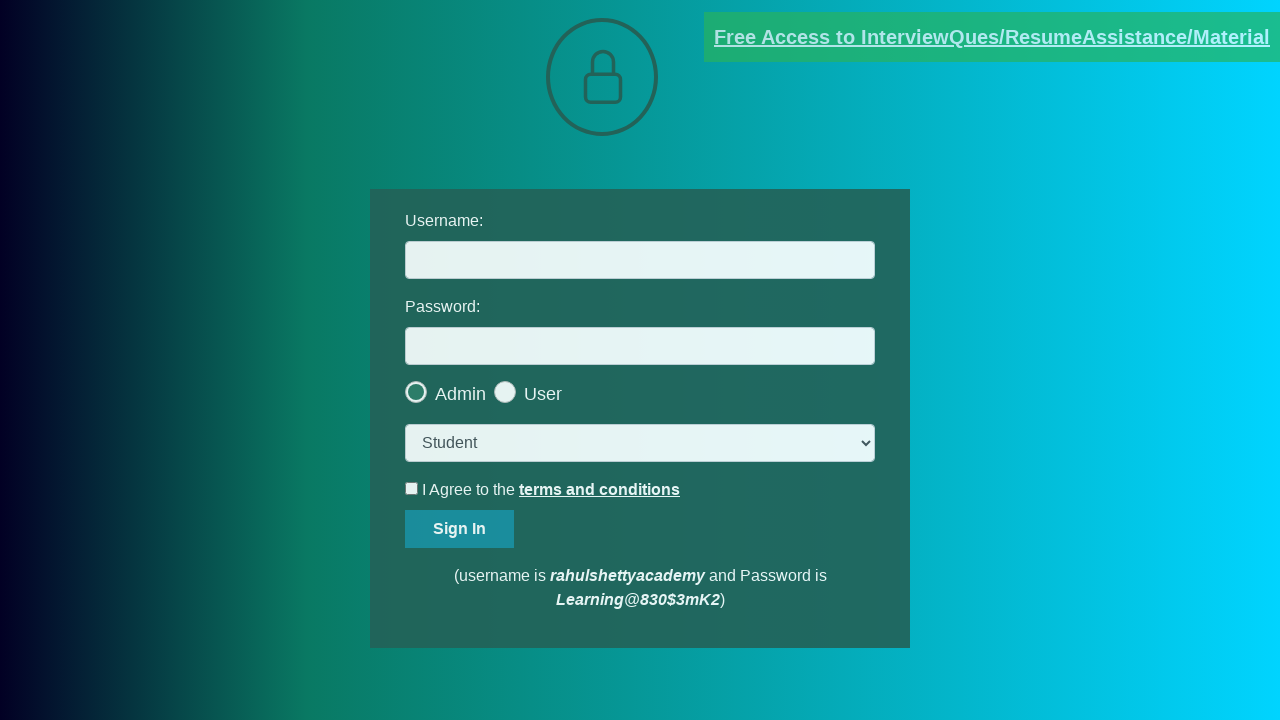

Located email link element in new window
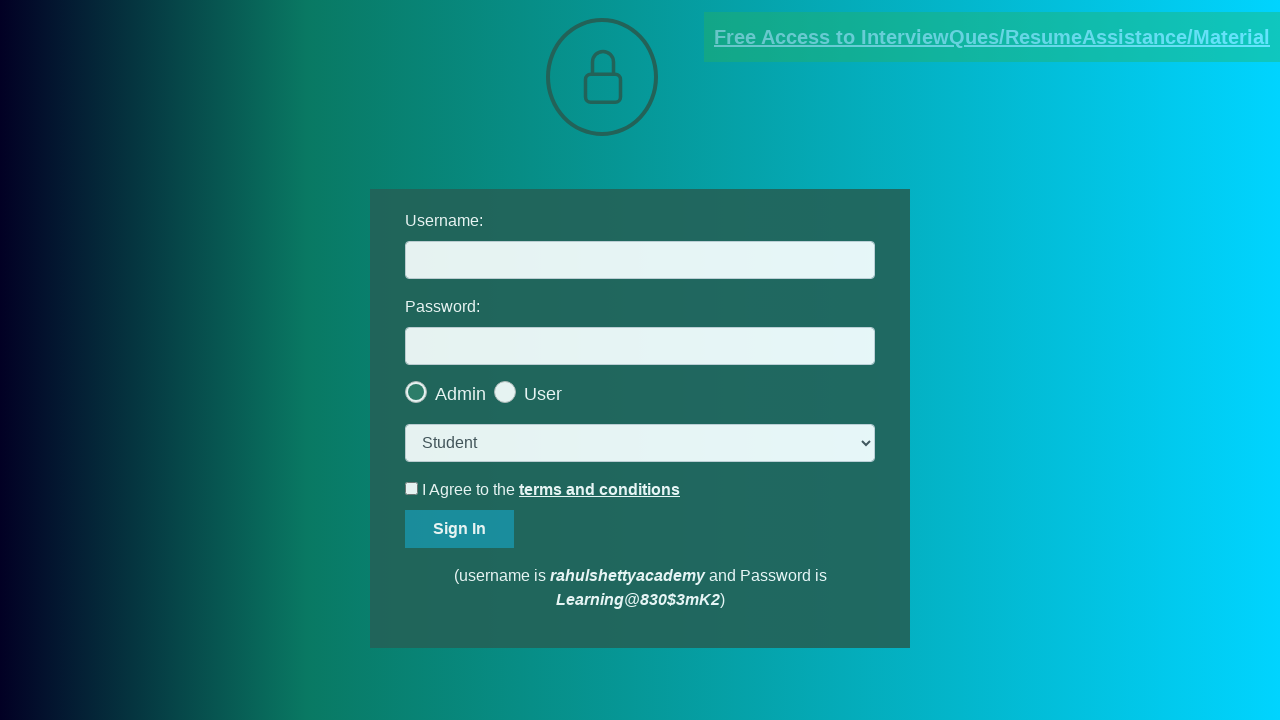

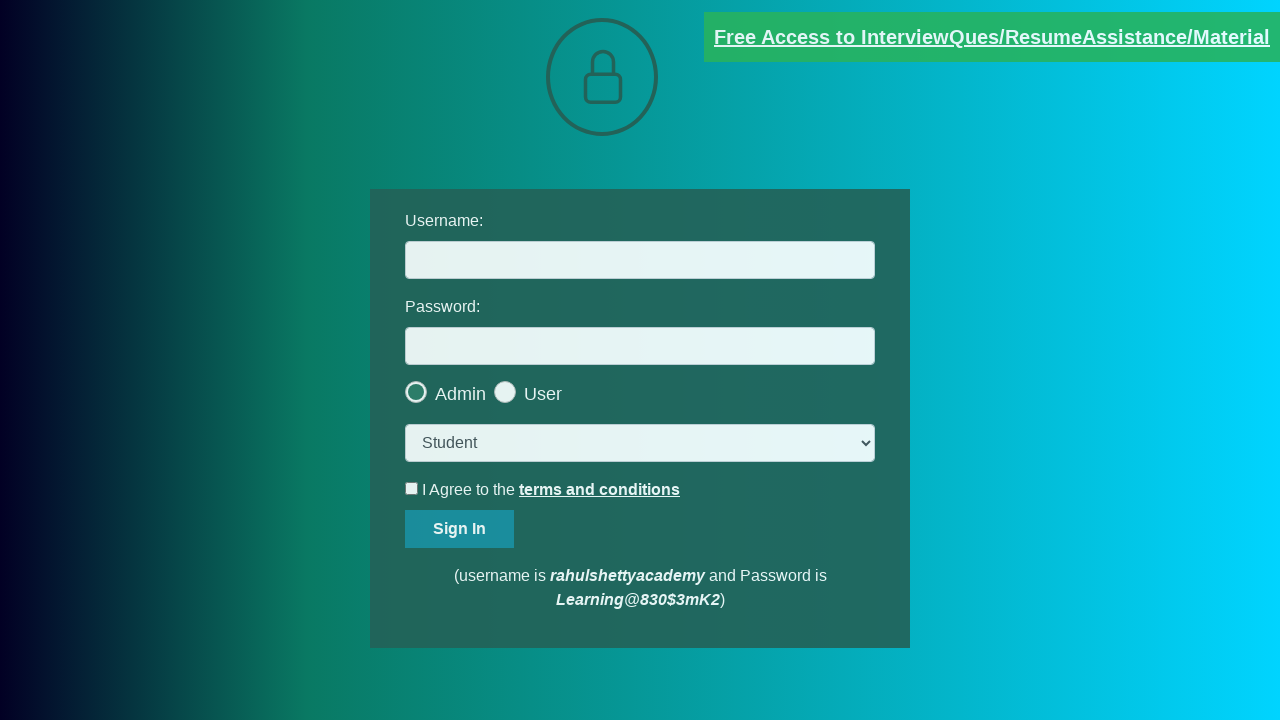